Fills out a registration form with randomly generated personal information and submits it to verify successful registration

Starting URL: https://suninjuly.github.io/registration1.html

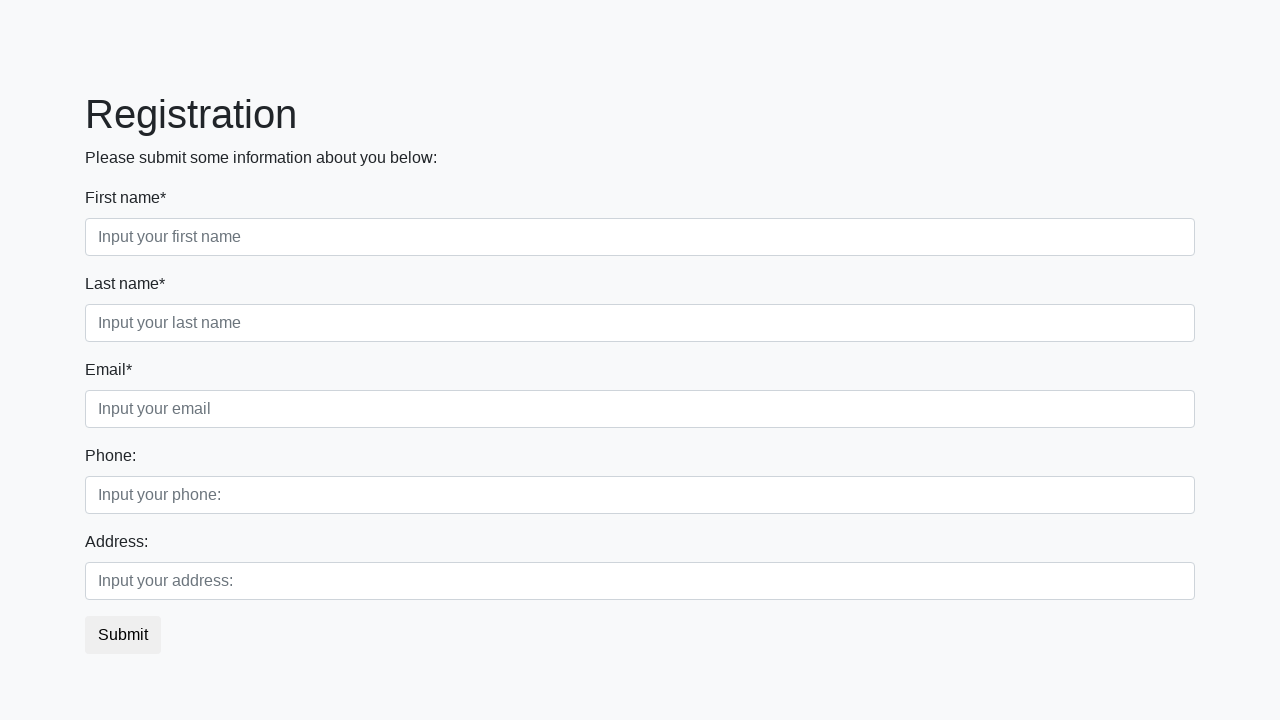

Filled first name field with 'Sarah' on input[placeholder='Input your first name']
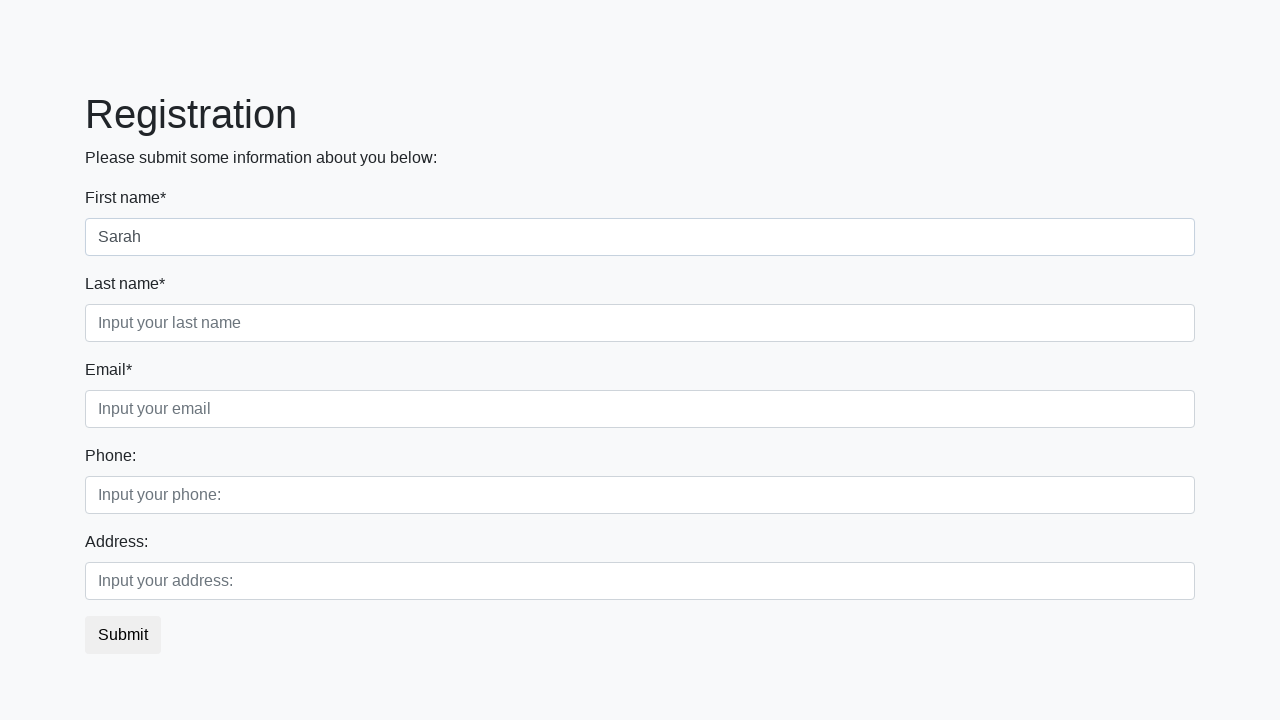

Filled last name field with 'Johnson' on input[placeholder='Input your last name']
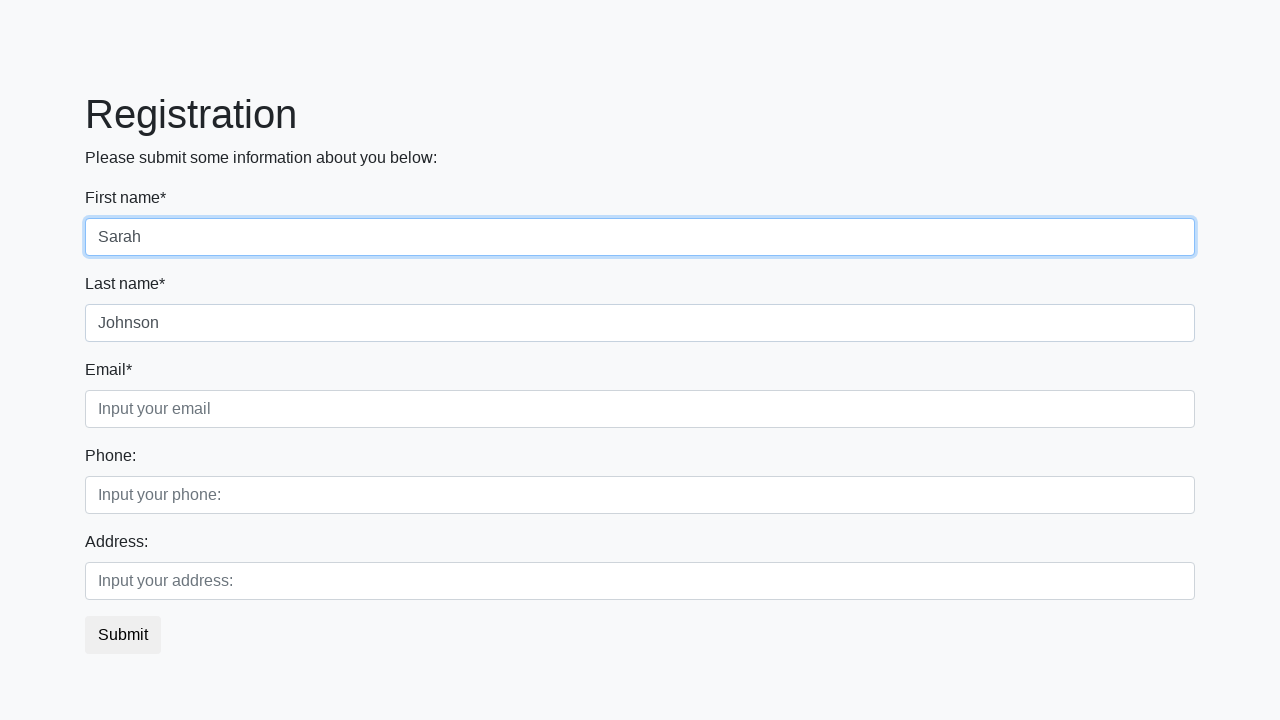

Filled email field with 'sarah.johnson@example.com' on input[placeholder='Input your email']
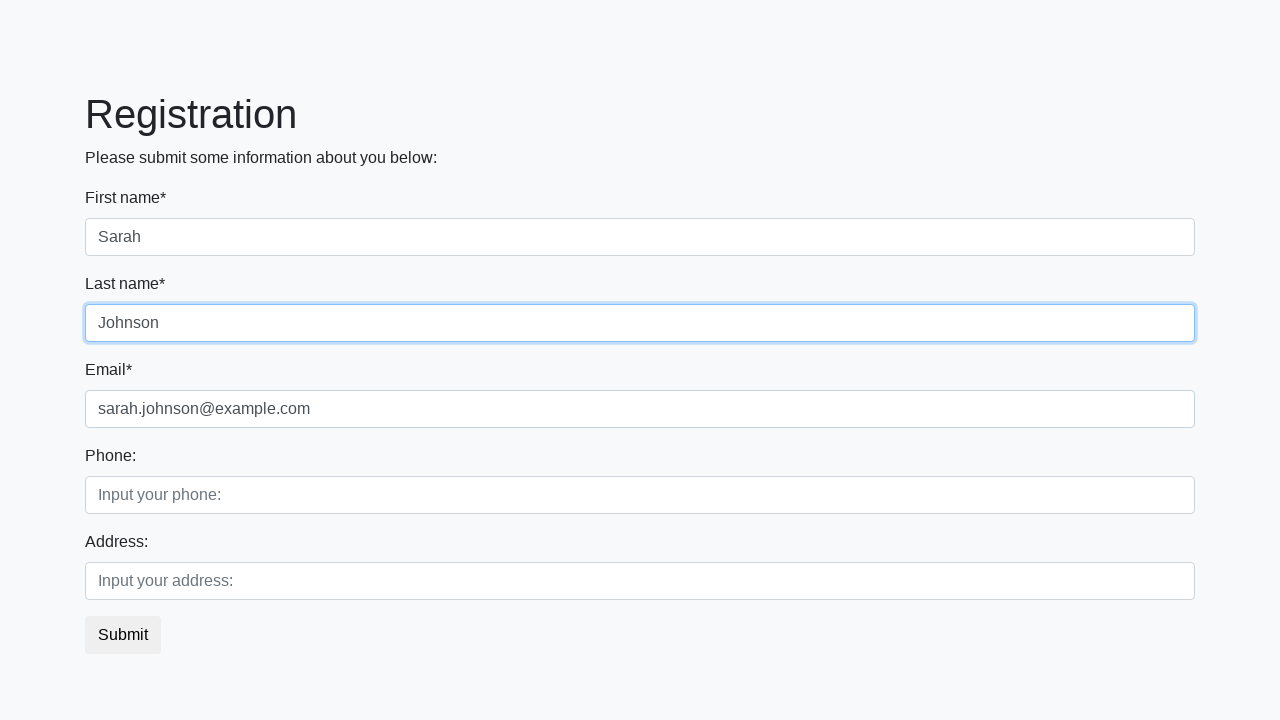

Clicked submit button to register at (123, 635) on button.btn
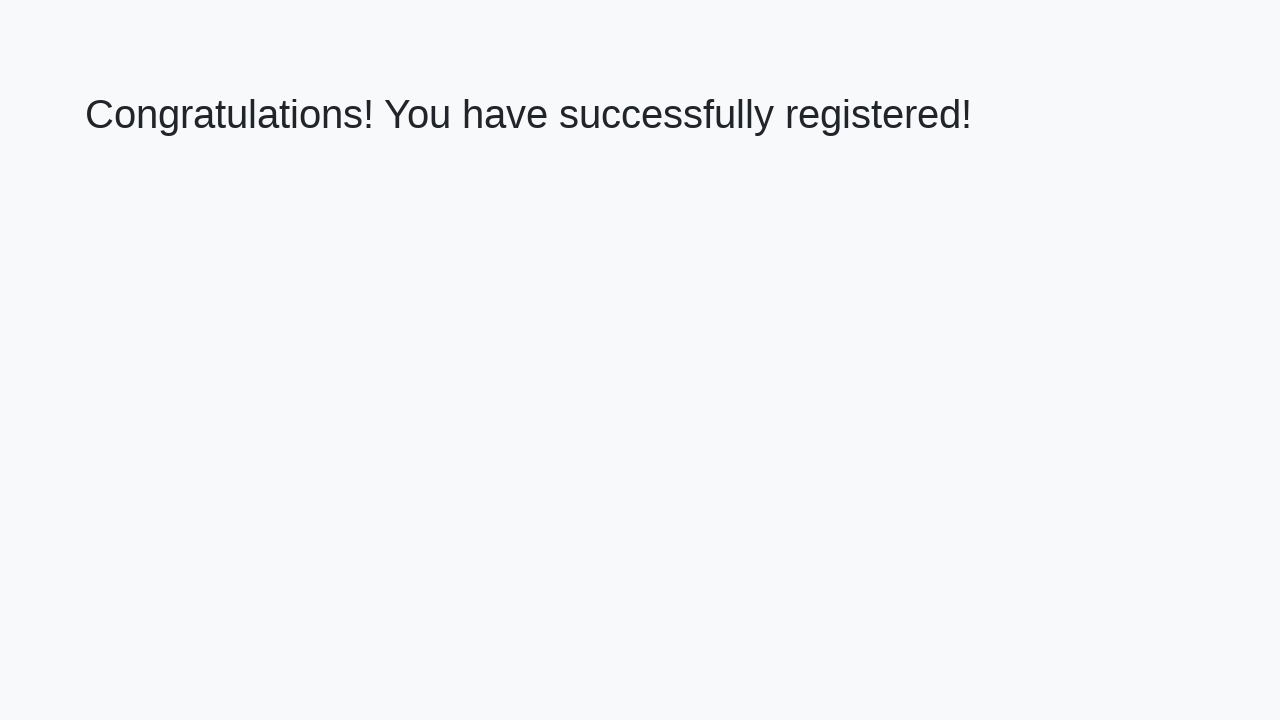

Success page loaded with welcome heading
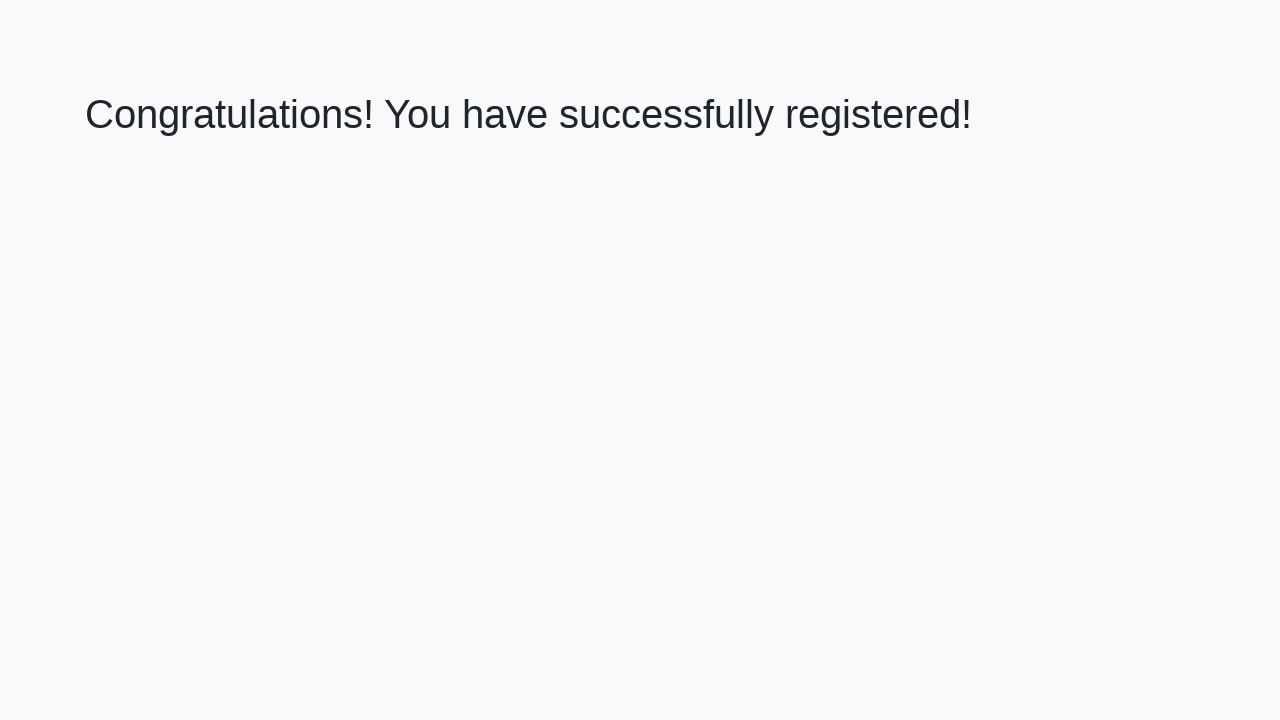

Retrieved welcome text: 'Congratulations! You have successfully registered!'
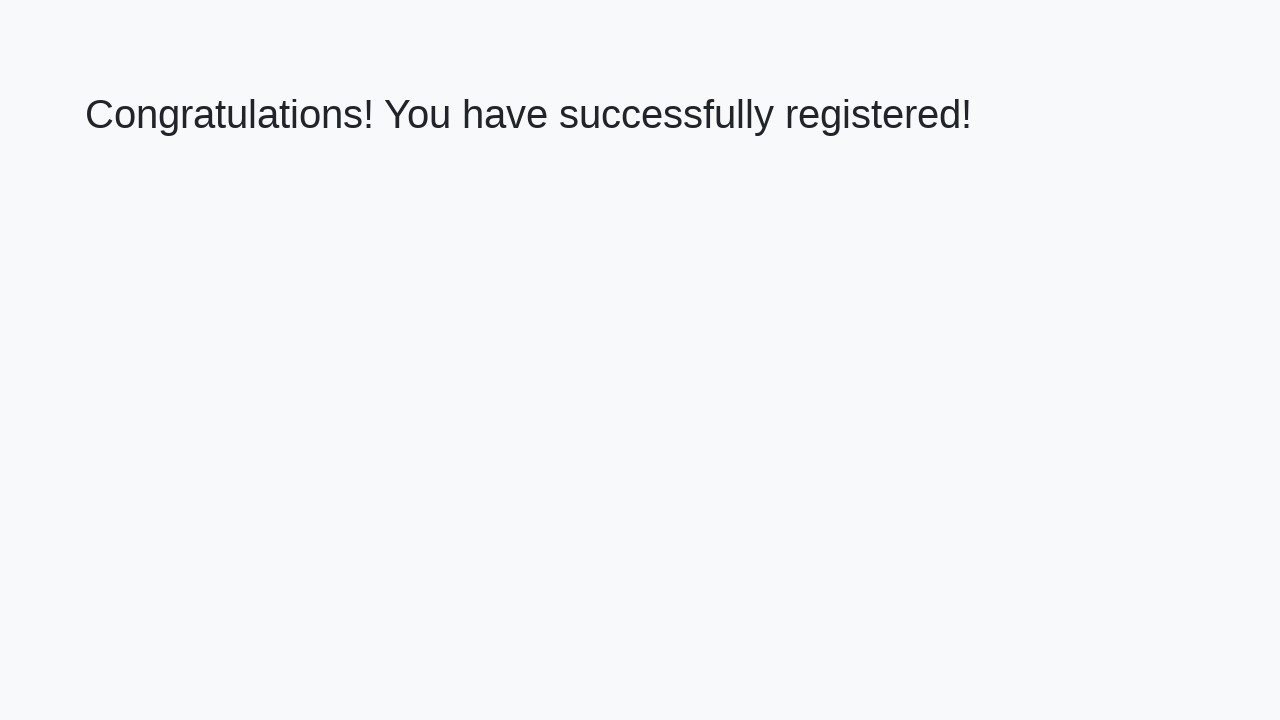

Verified registration success message matches expected text
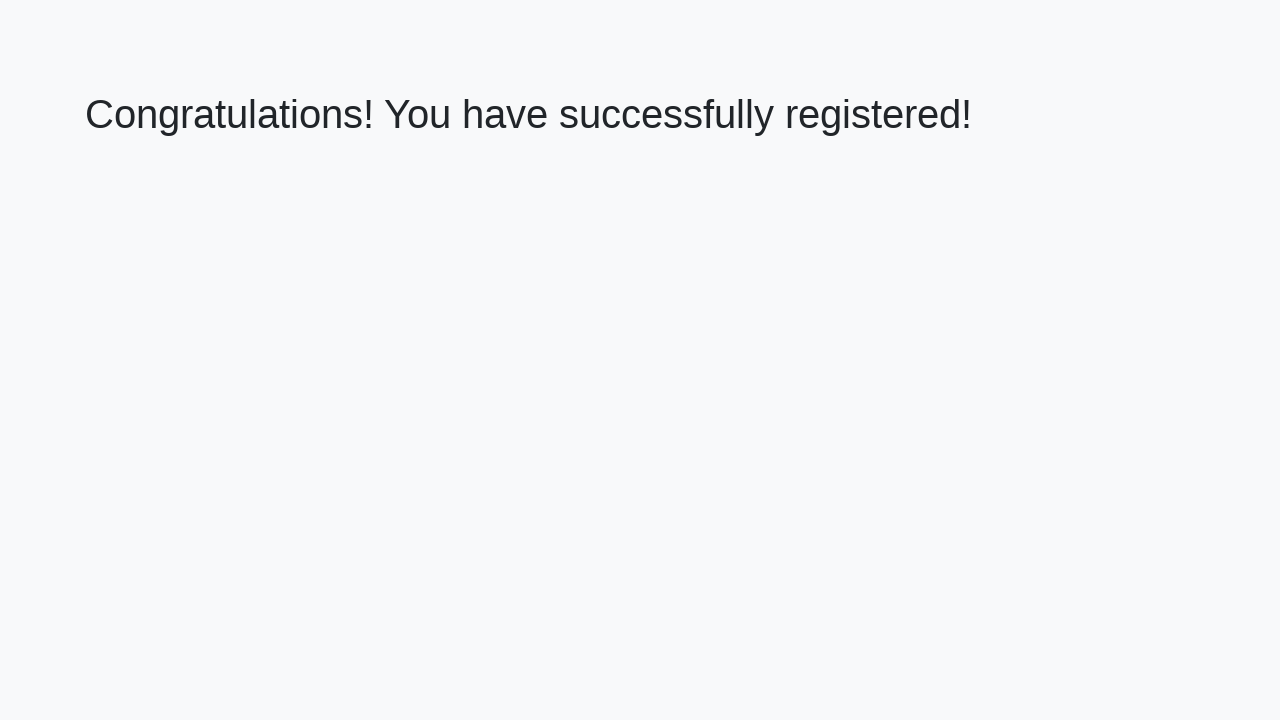

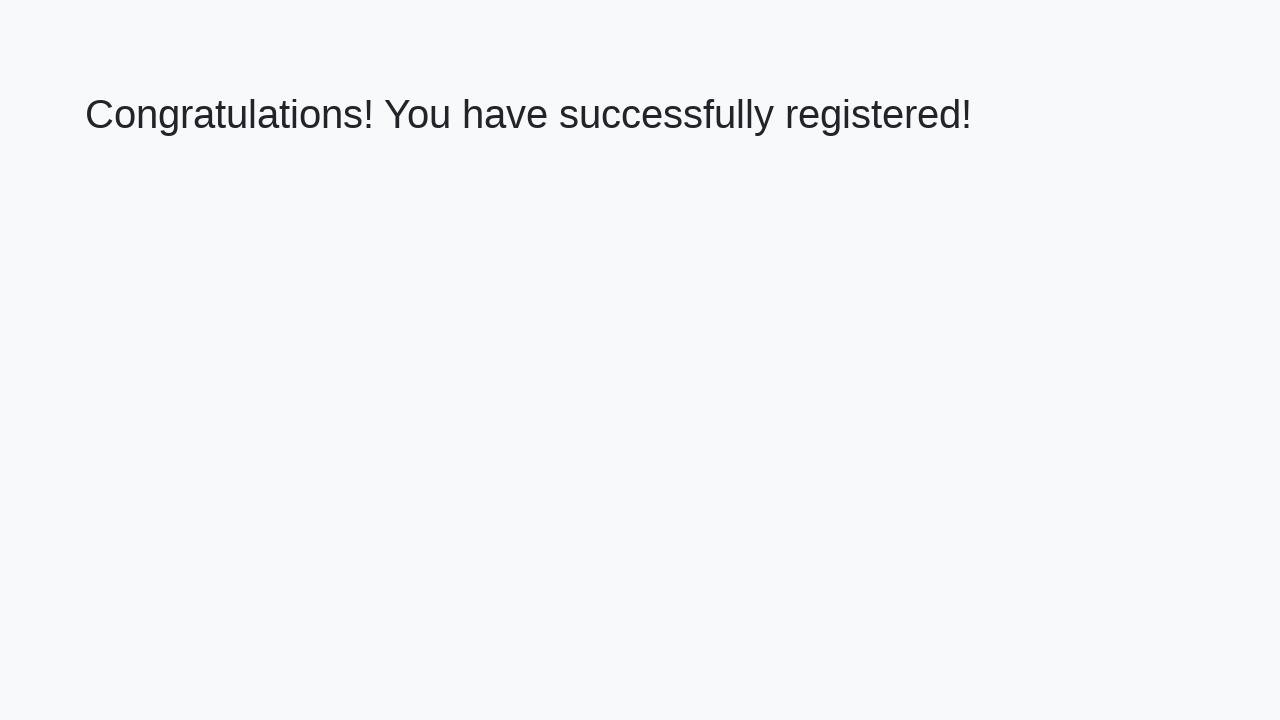